Navigates to Hepsiburada homepage to verify the page loads successfully

Starting URL: https://www.hepsiburada.com

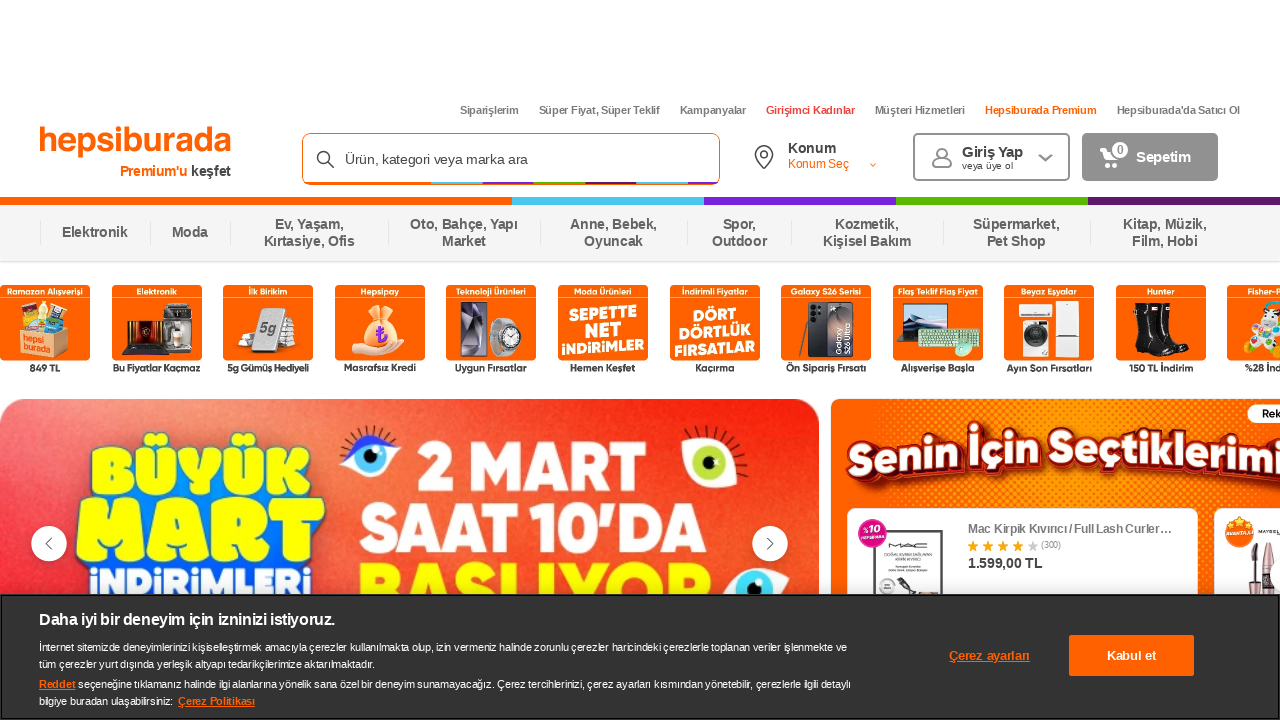

Waited for Hepsiburada homepage DOM to load completely
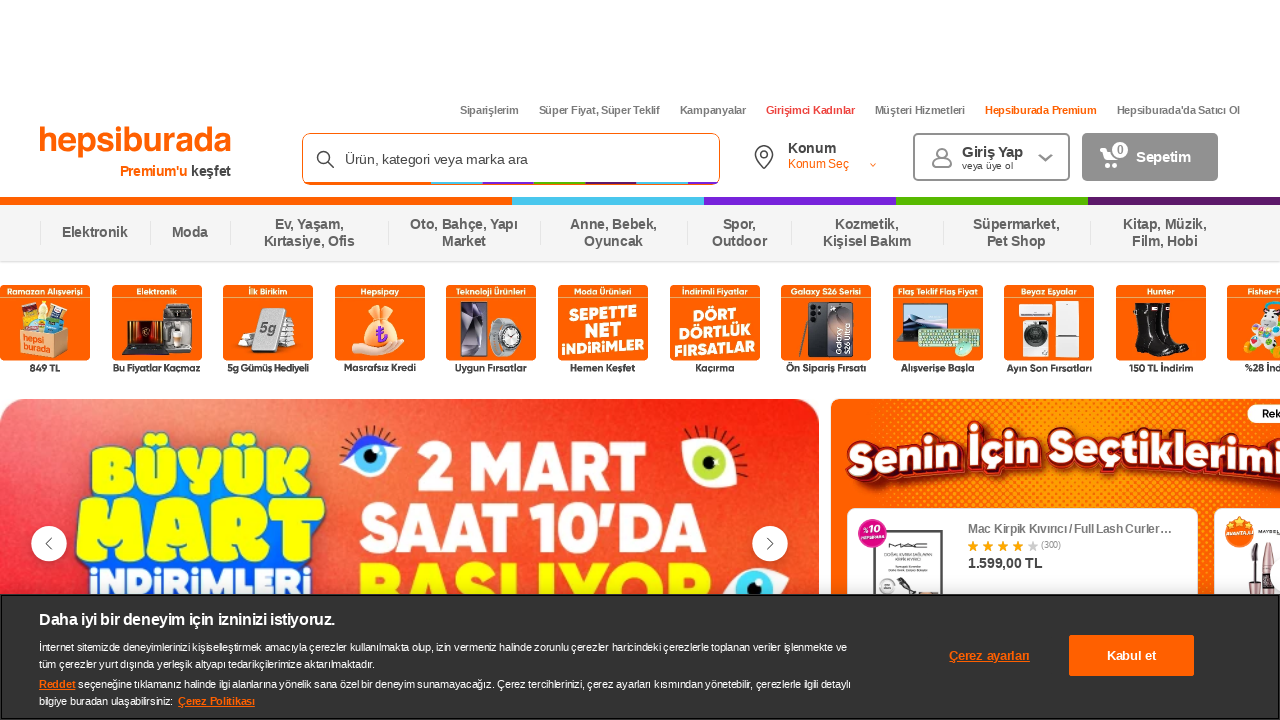

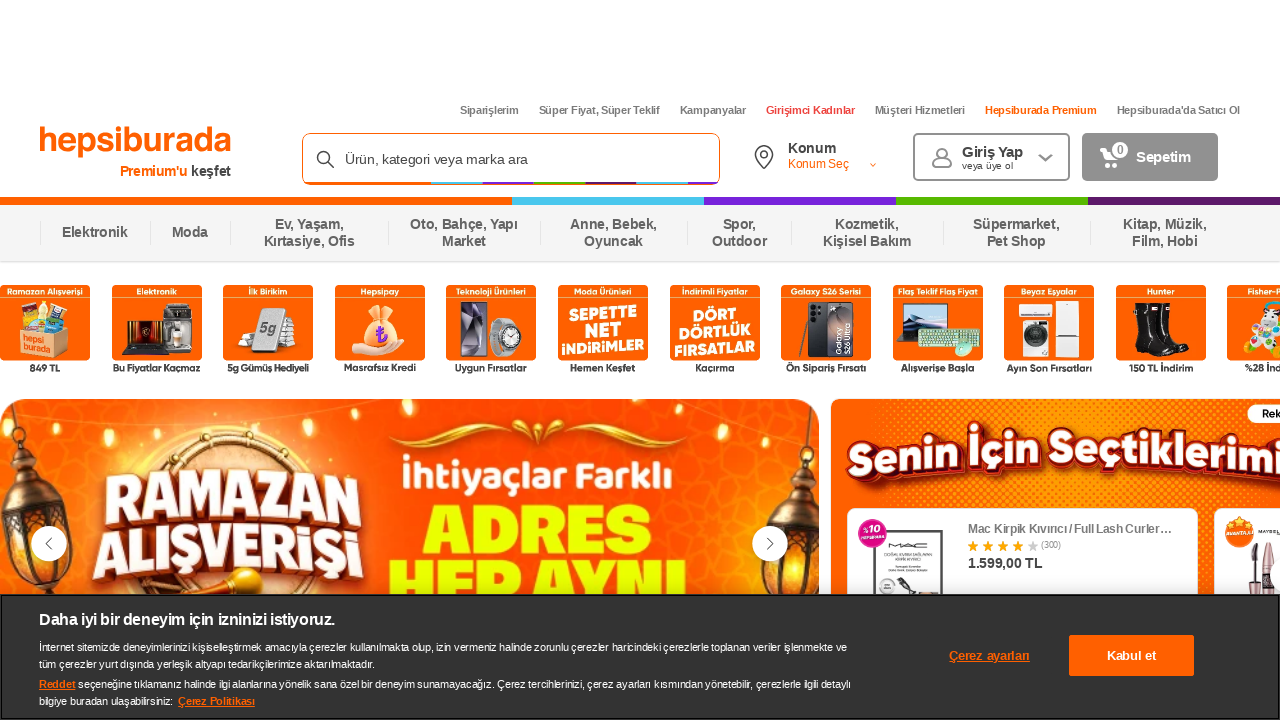